Waits for price to reach $100, clicks book button, then solves a mathematical problem and enters the answer

Starting URL: http://suninjuly.github.io/explicit_wait2.html

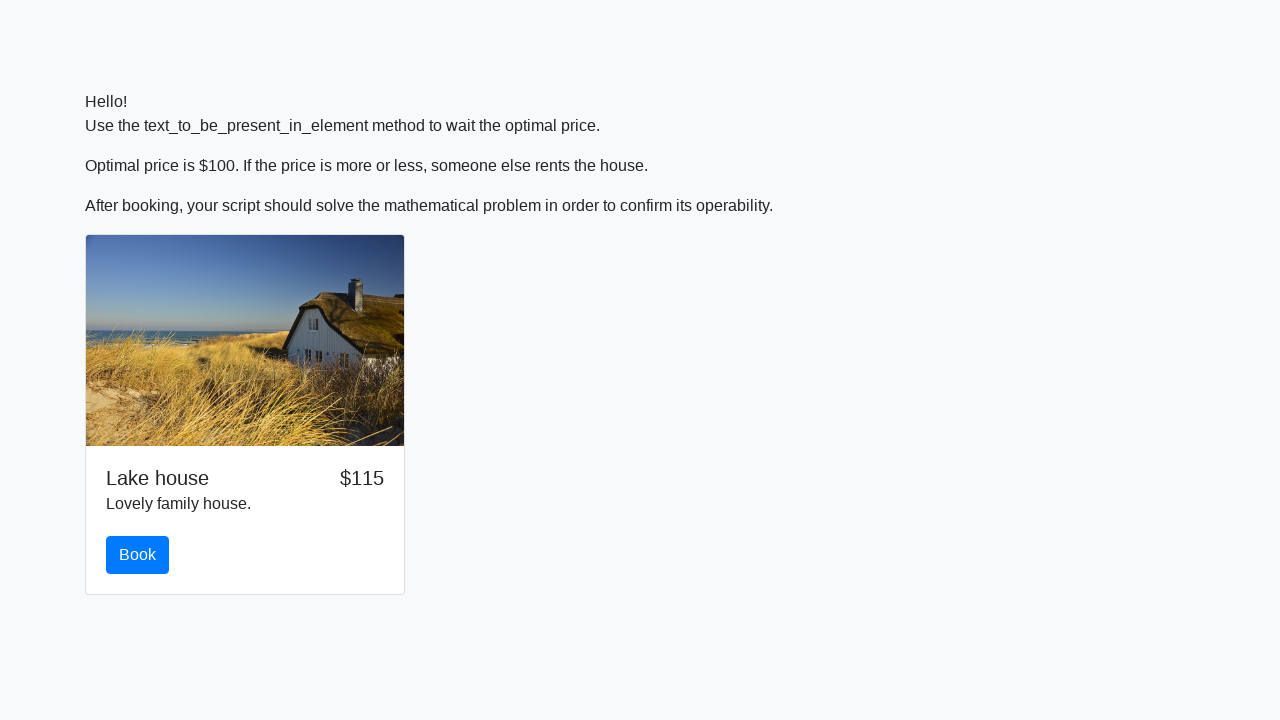

Waited for price to reach $100
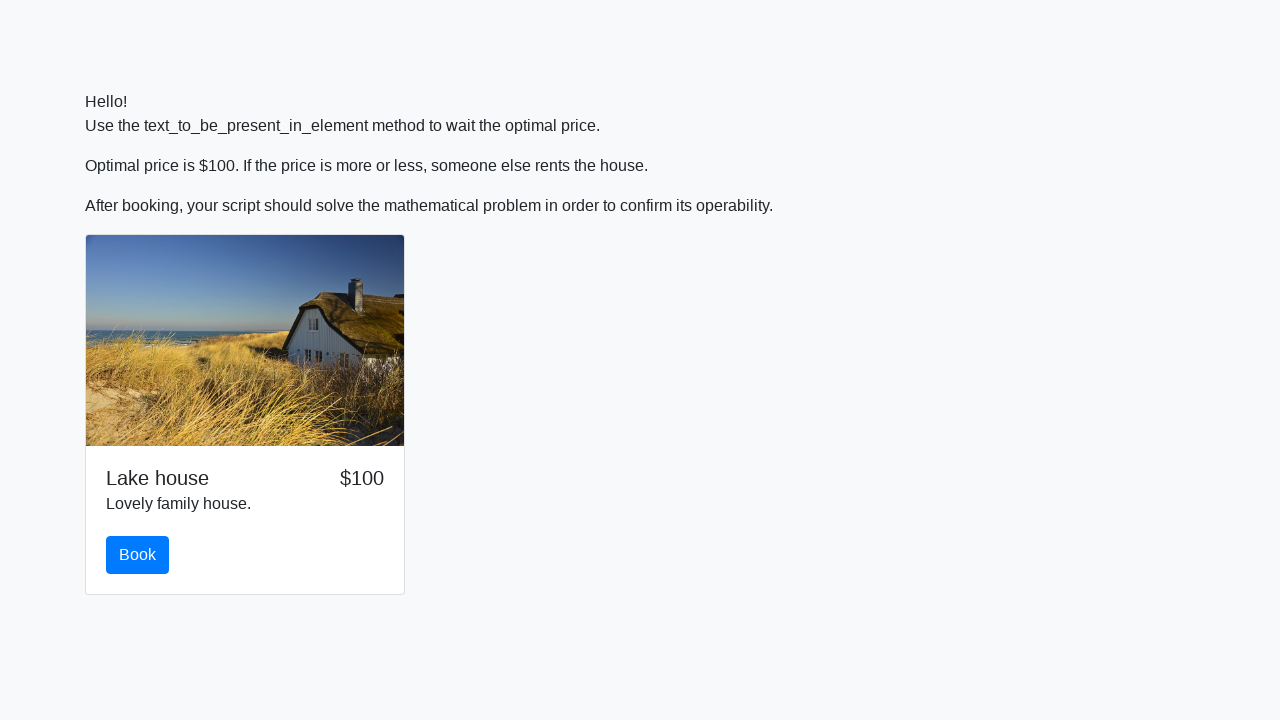

Clicked the book button at (138, 555) on #book
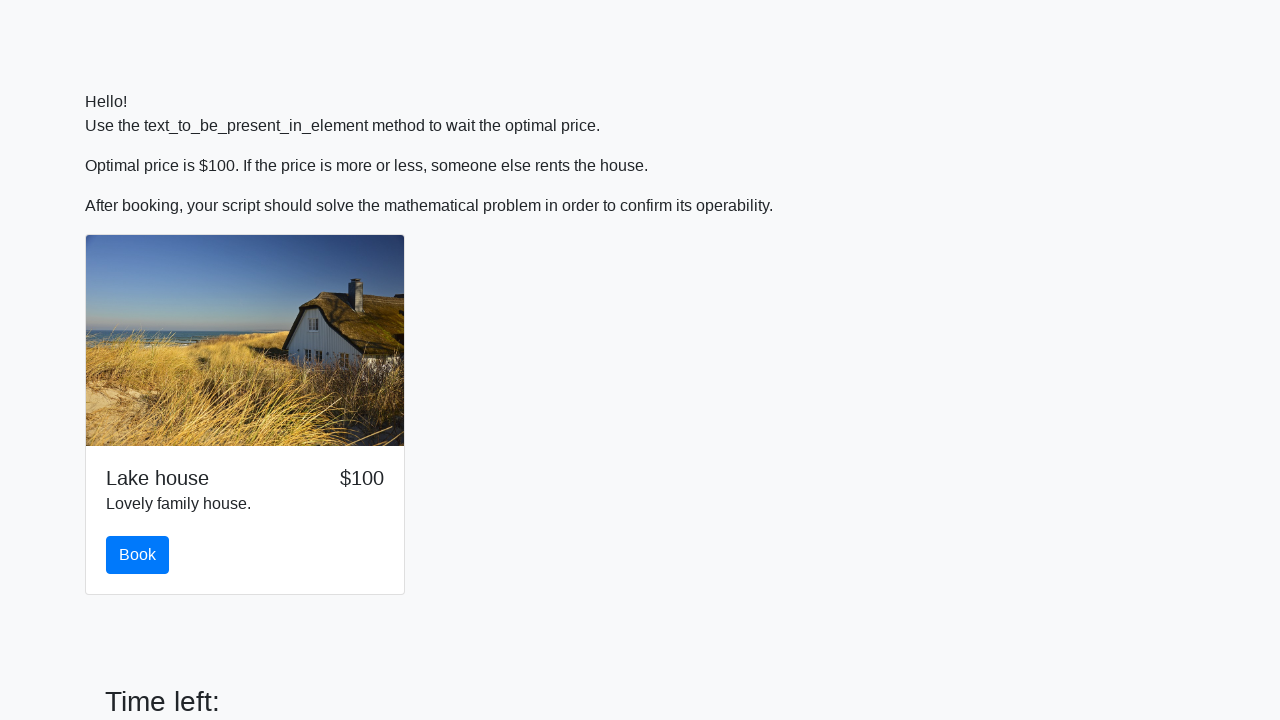

Retrieved input value for calculation: 158
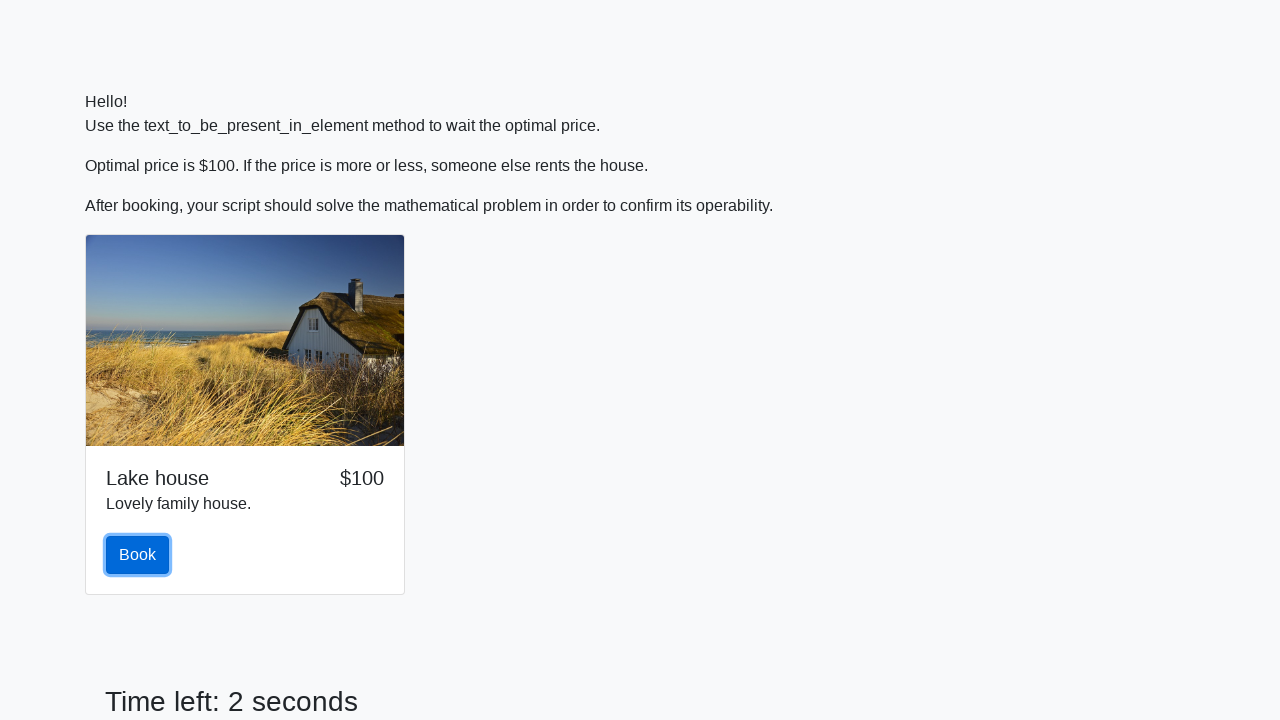

Calculated mathematical answer: 2.2565295479676357
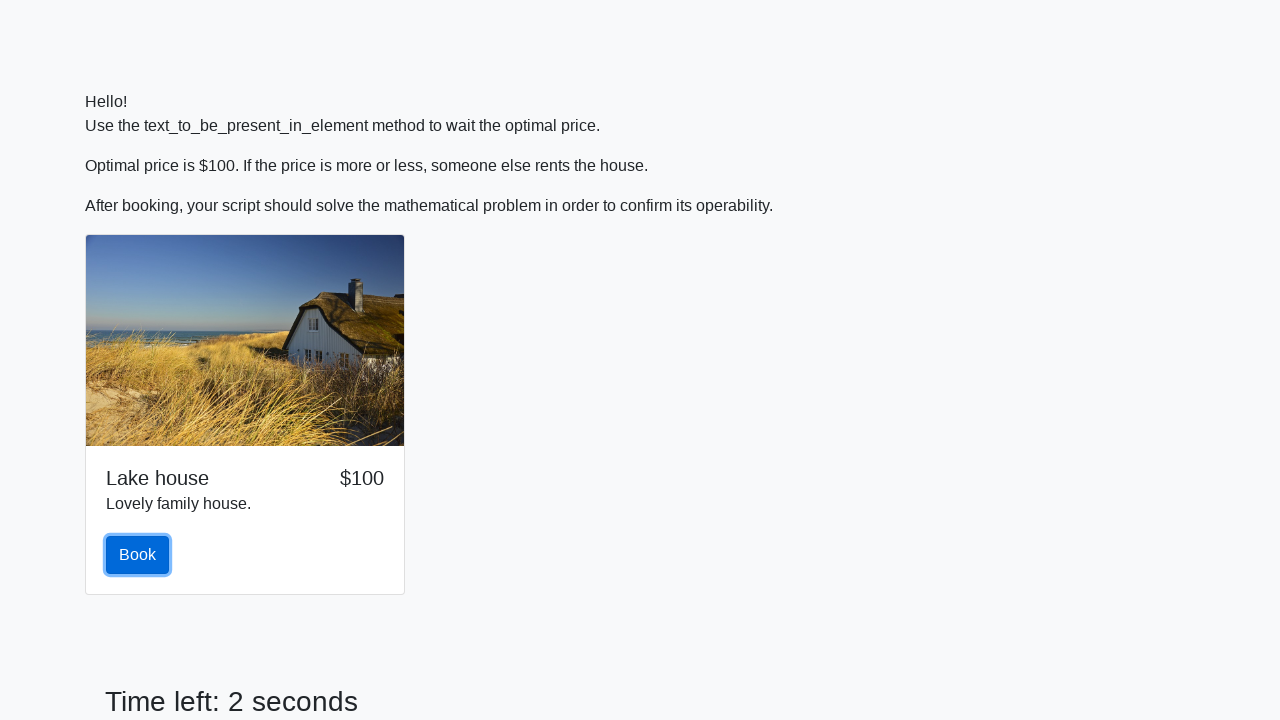

Entered calculated answer '2.2565295479676357' into answer field on #answer
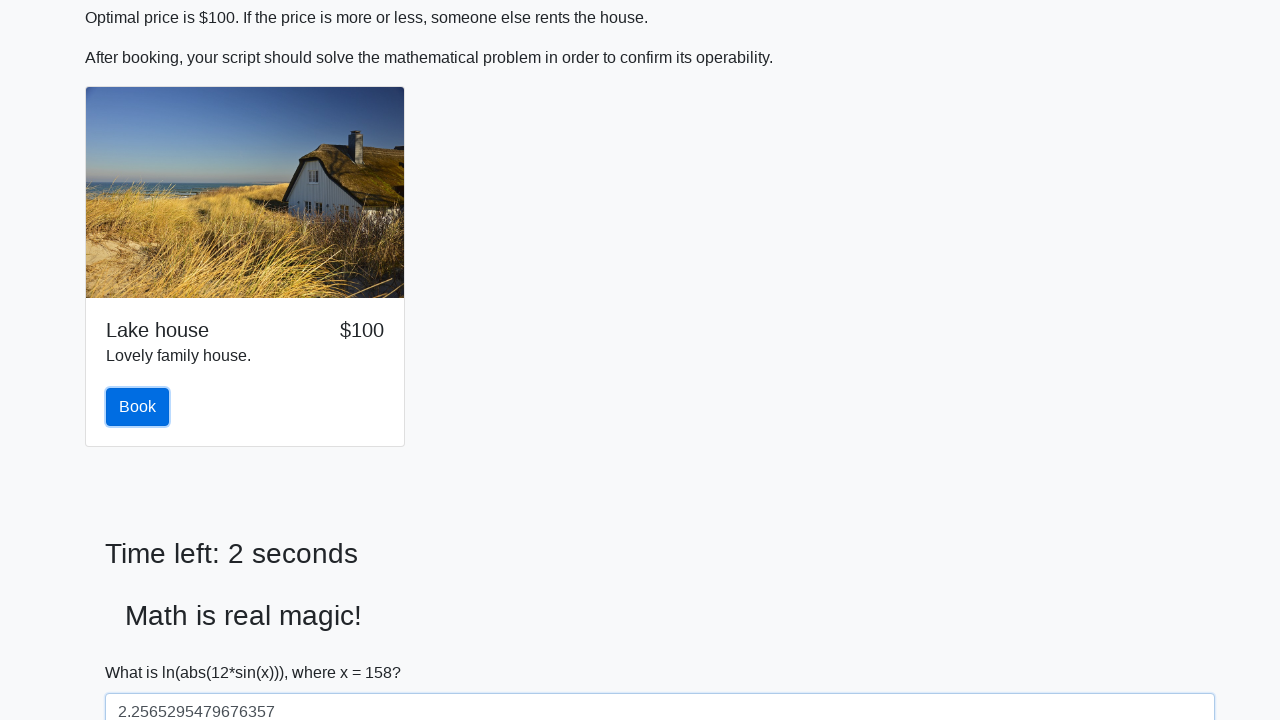

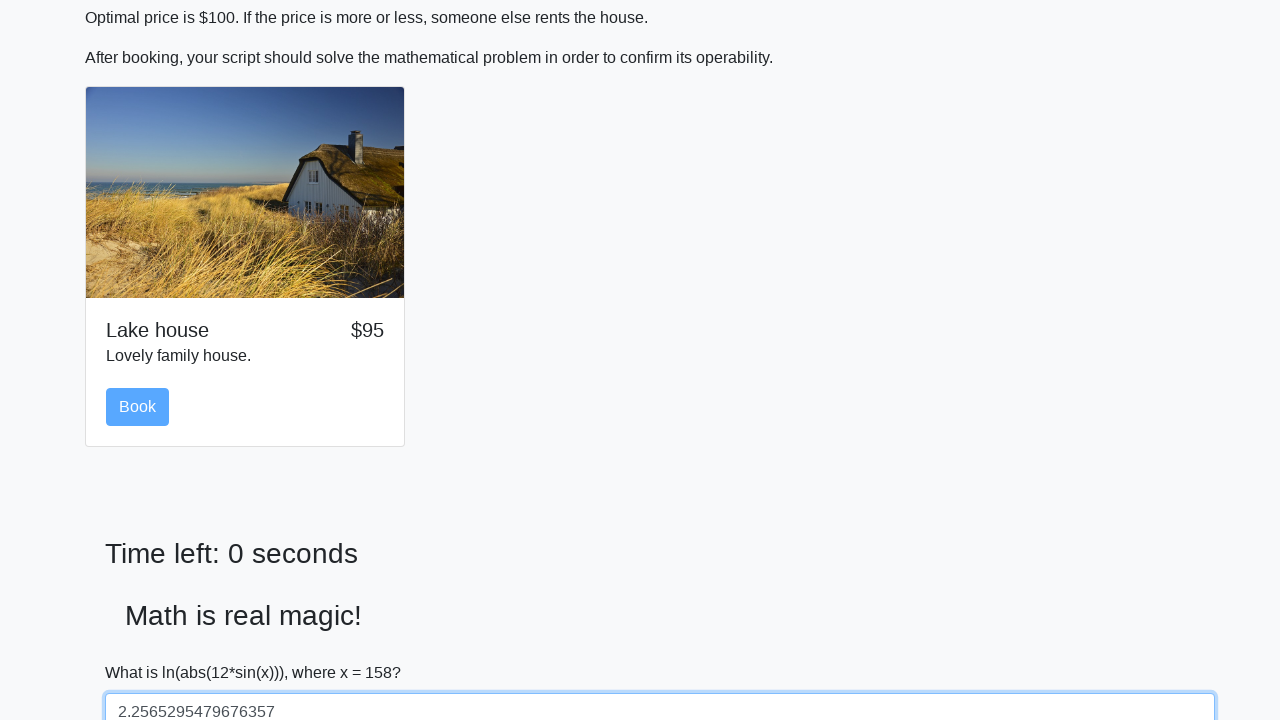